Tests file upload functionality by selecting a file and submitting the upload form

Starting URL: https://blueimp.github.io/jQuery-File-Upload/

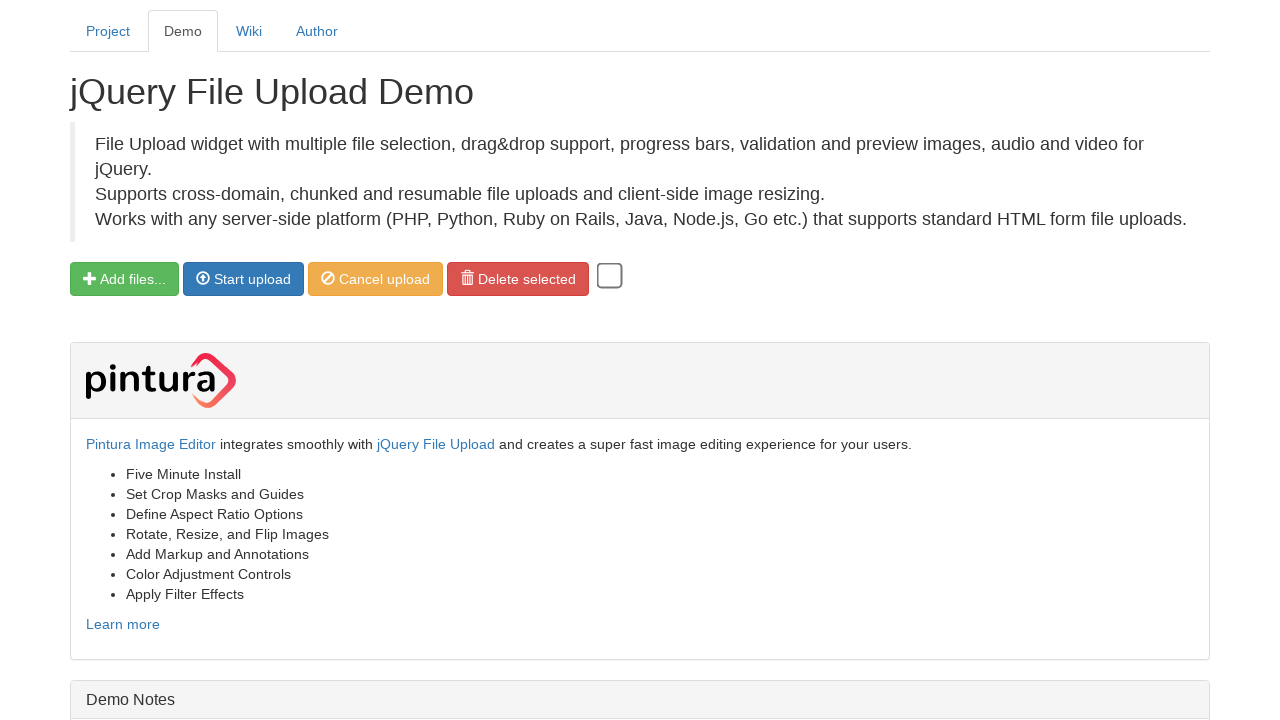

Set input file with temporary test file
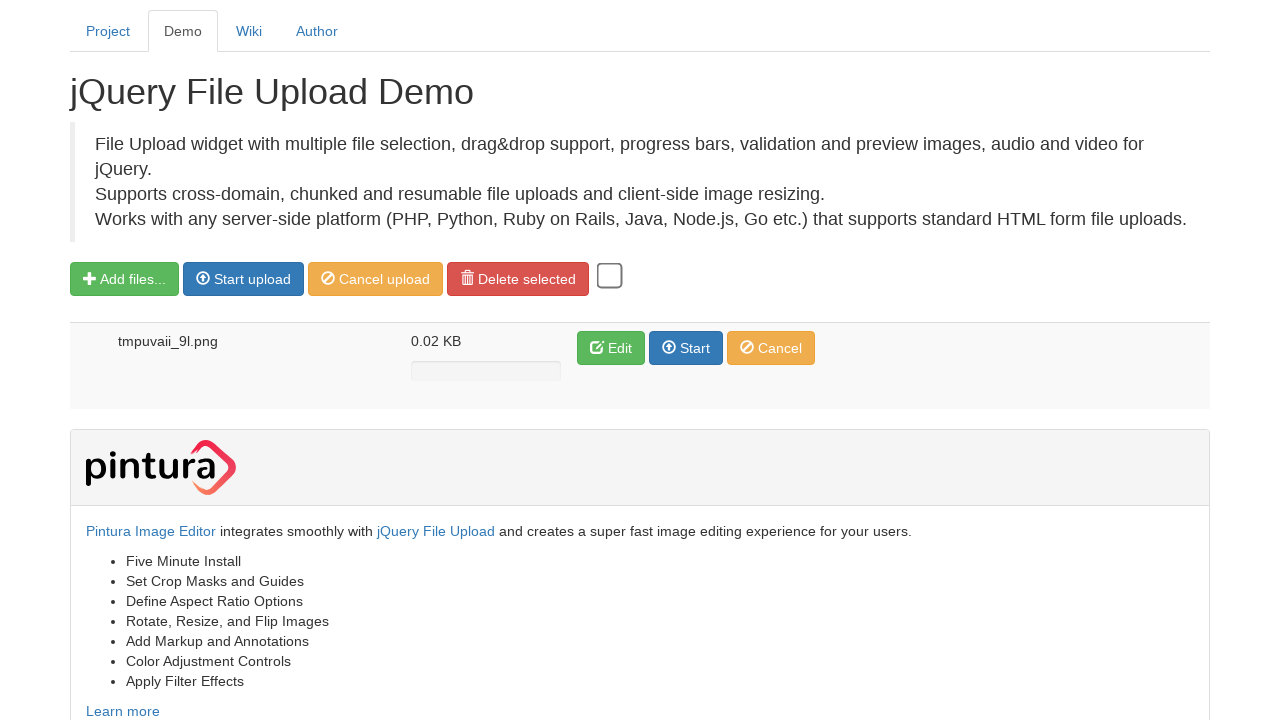

Clicked submit button to upload file at (244, 279) on xpath=//button[@type='submit']
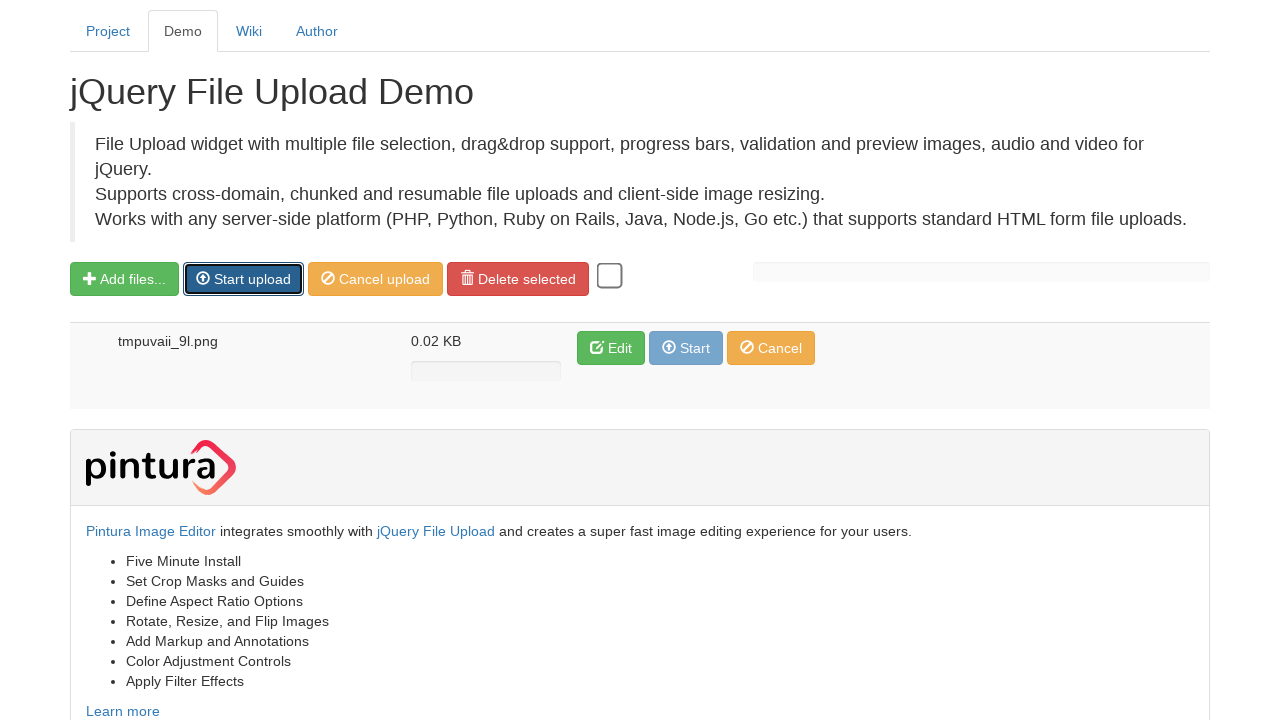

Upload completed - Delete button appeared
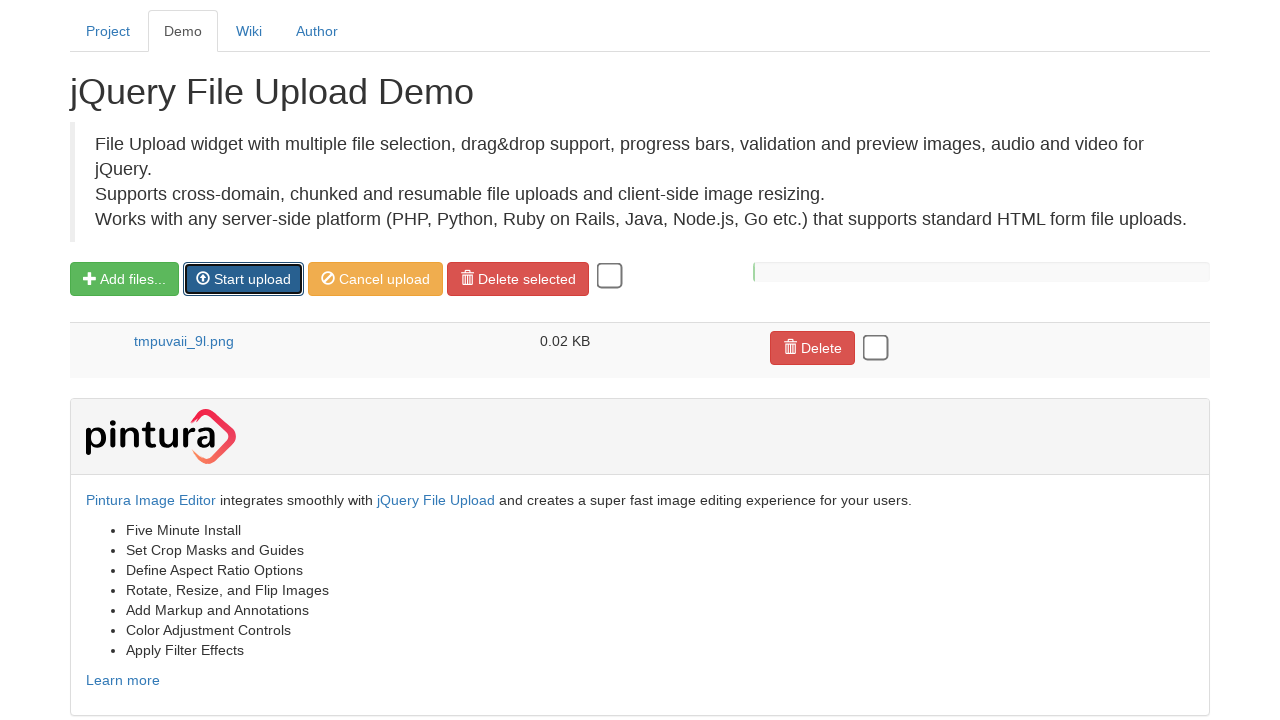

Cleaned up temporary test file
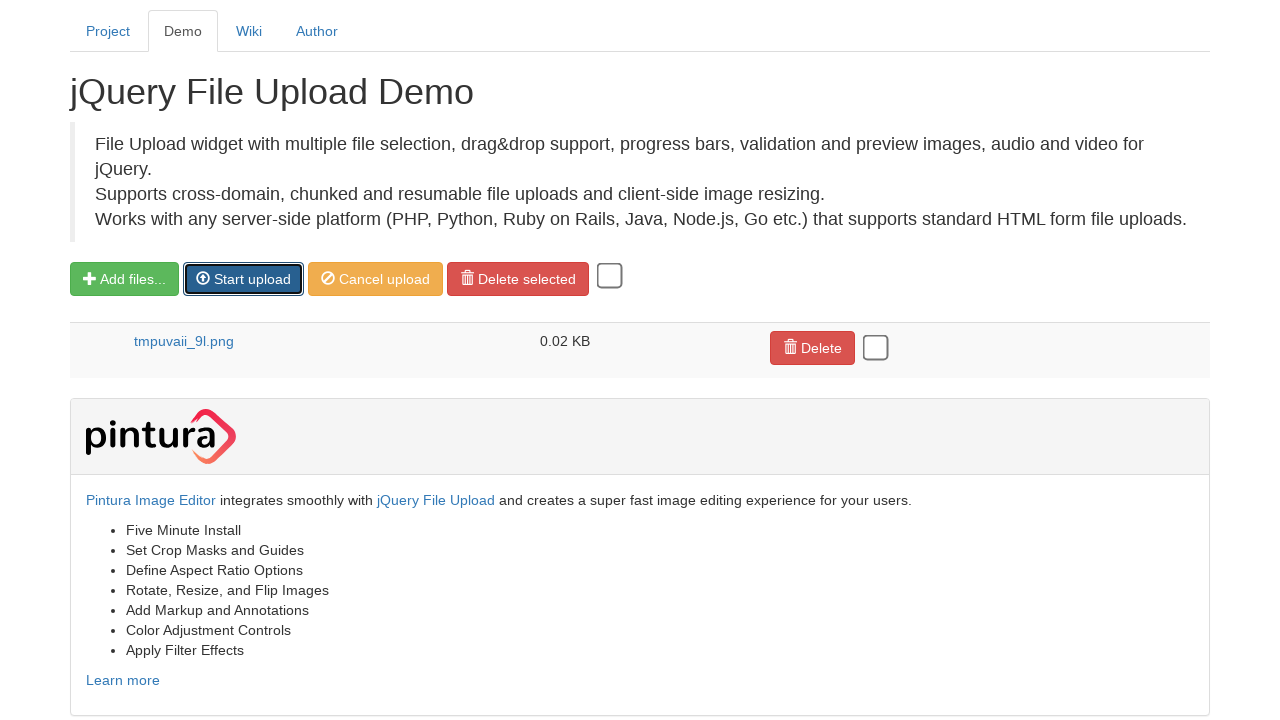

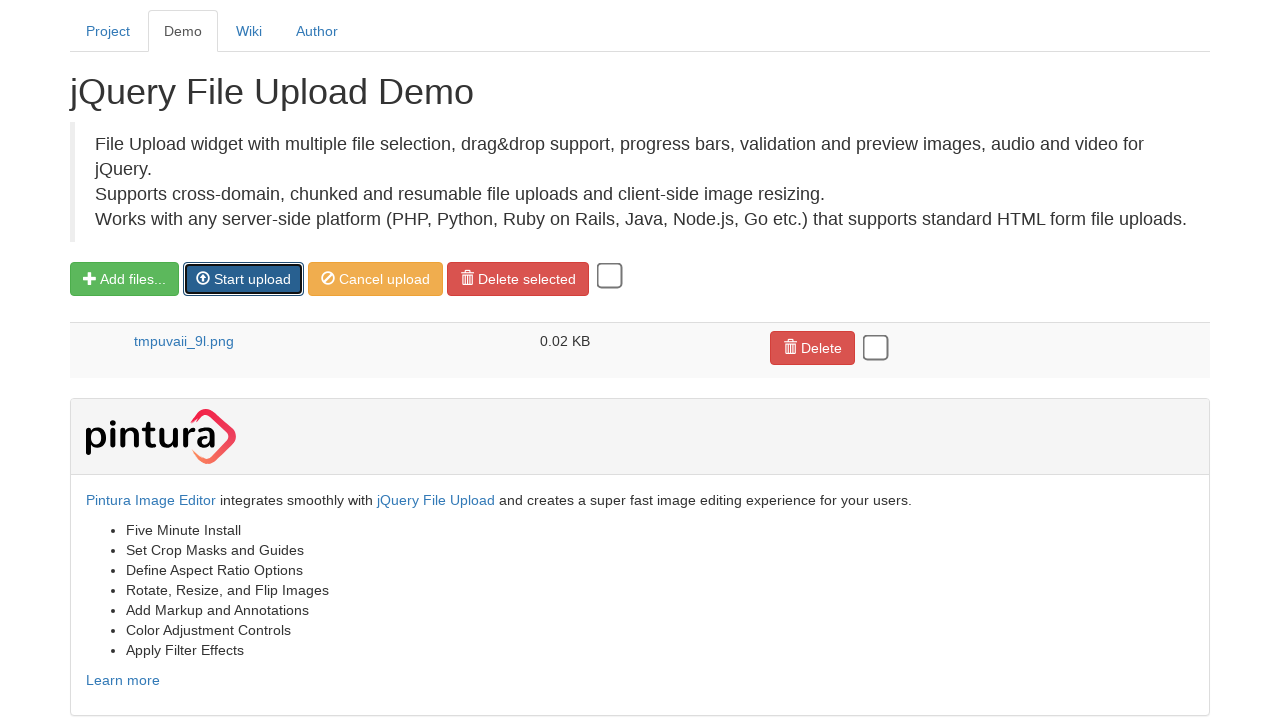